Tests file upload functionality by selecting a file and performing a right-click context menu action on the file input element

Starting URL: https://testeroprogramowania.github.io/selenium/fileupload.html

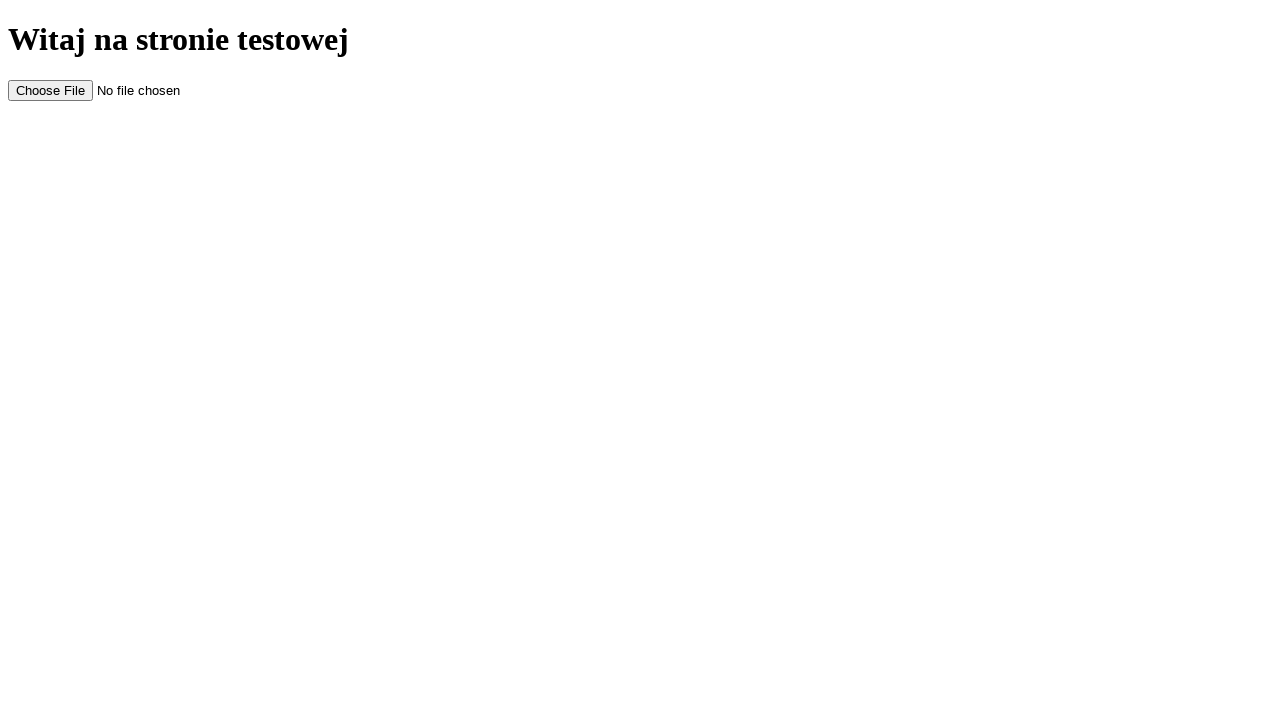

Created temporary text file for upload testing
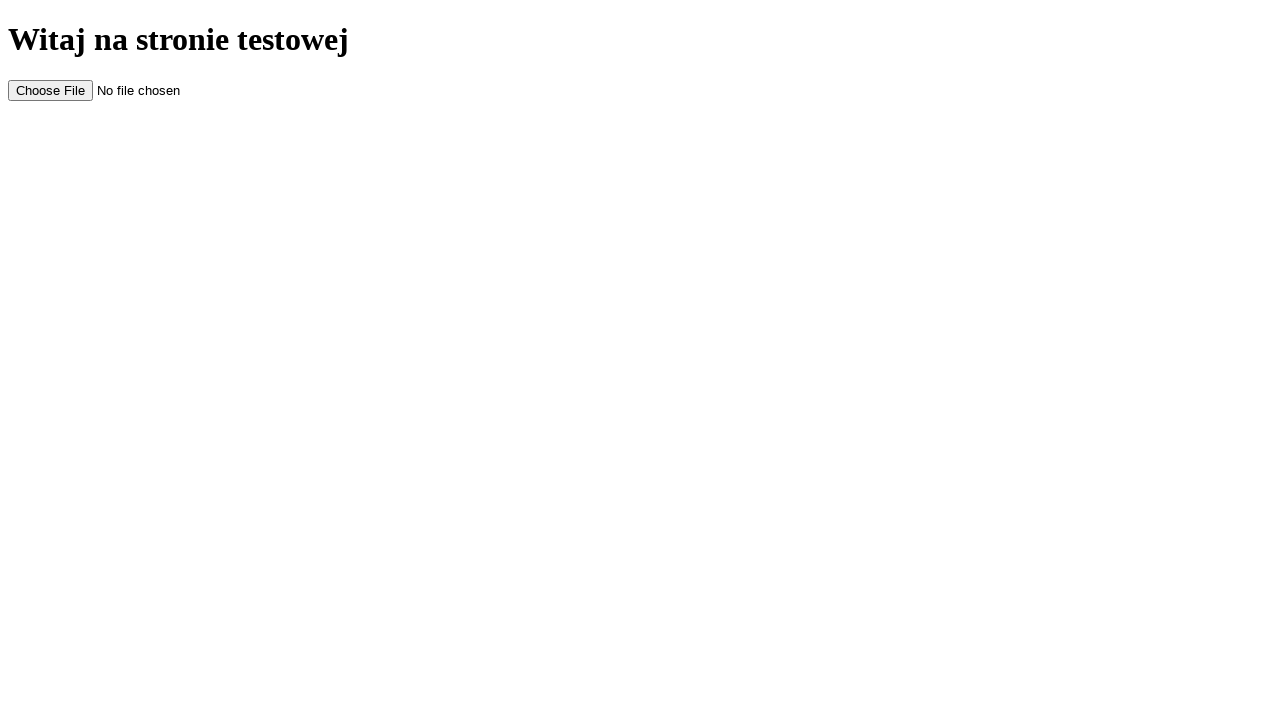

Selected file for upload in file input element
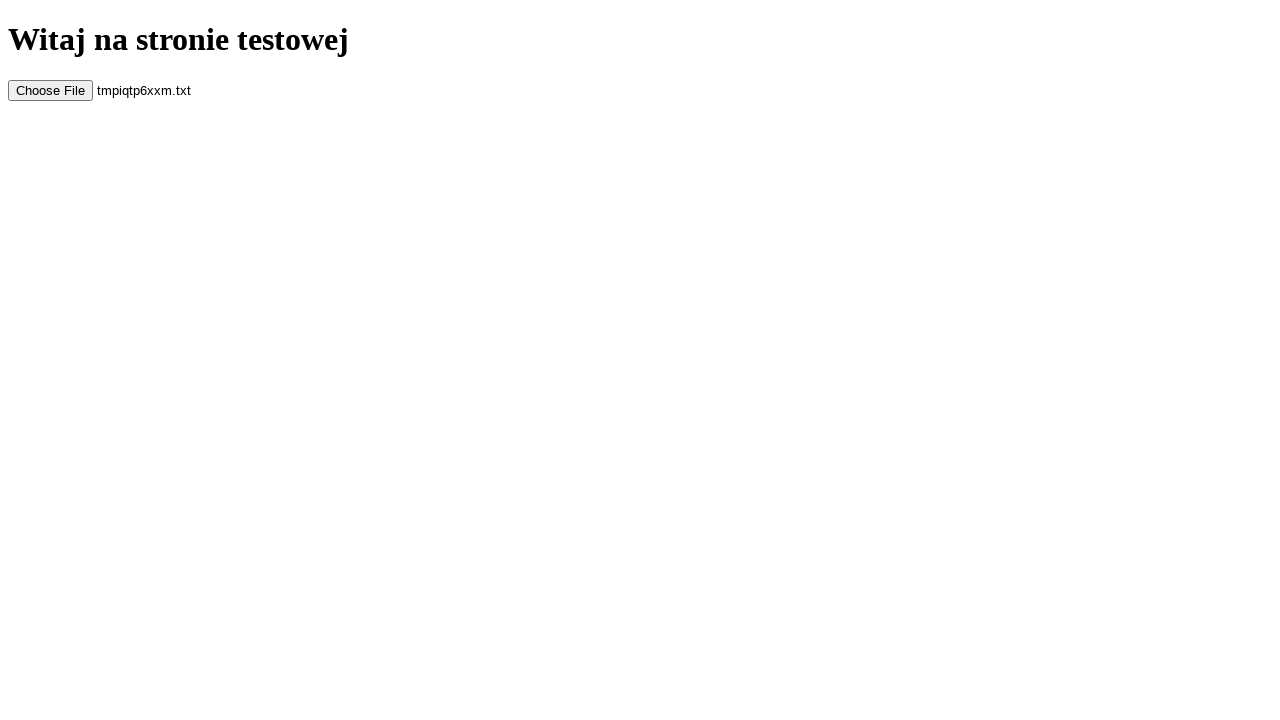

Performed right-click context menu action on file input element at (127, 90) on #myFile
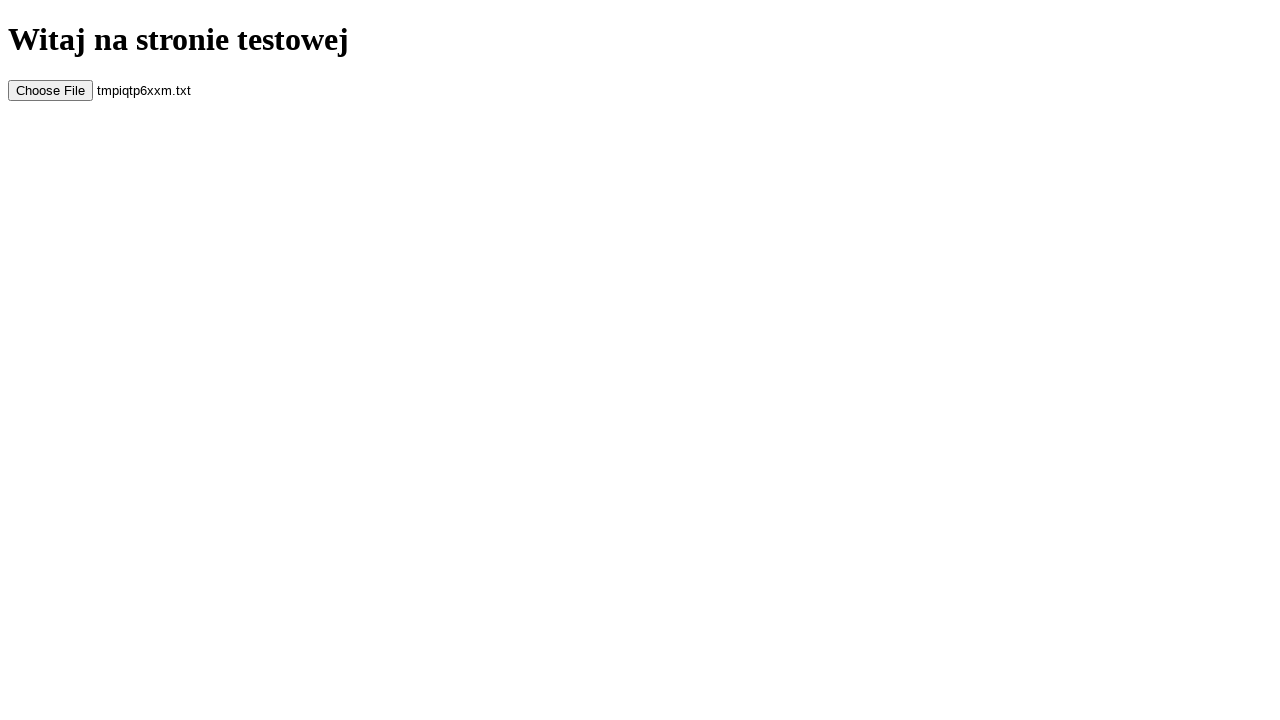

Cleaned up temporary file
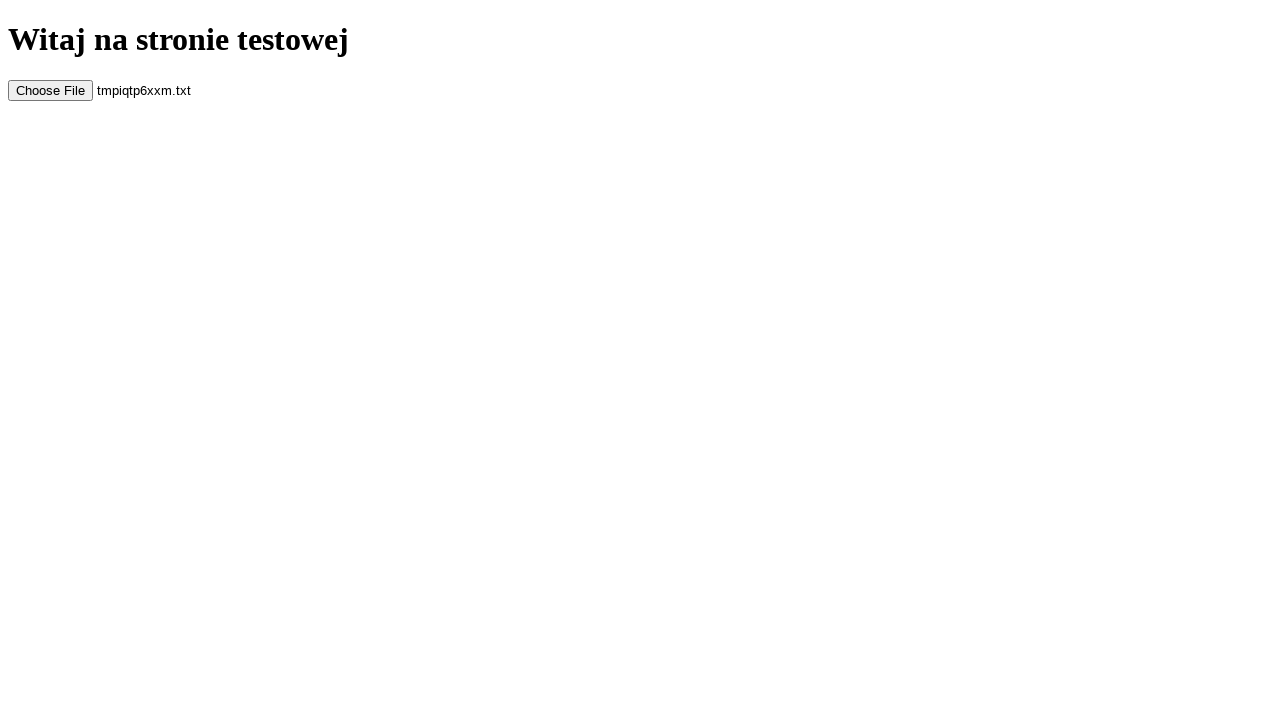

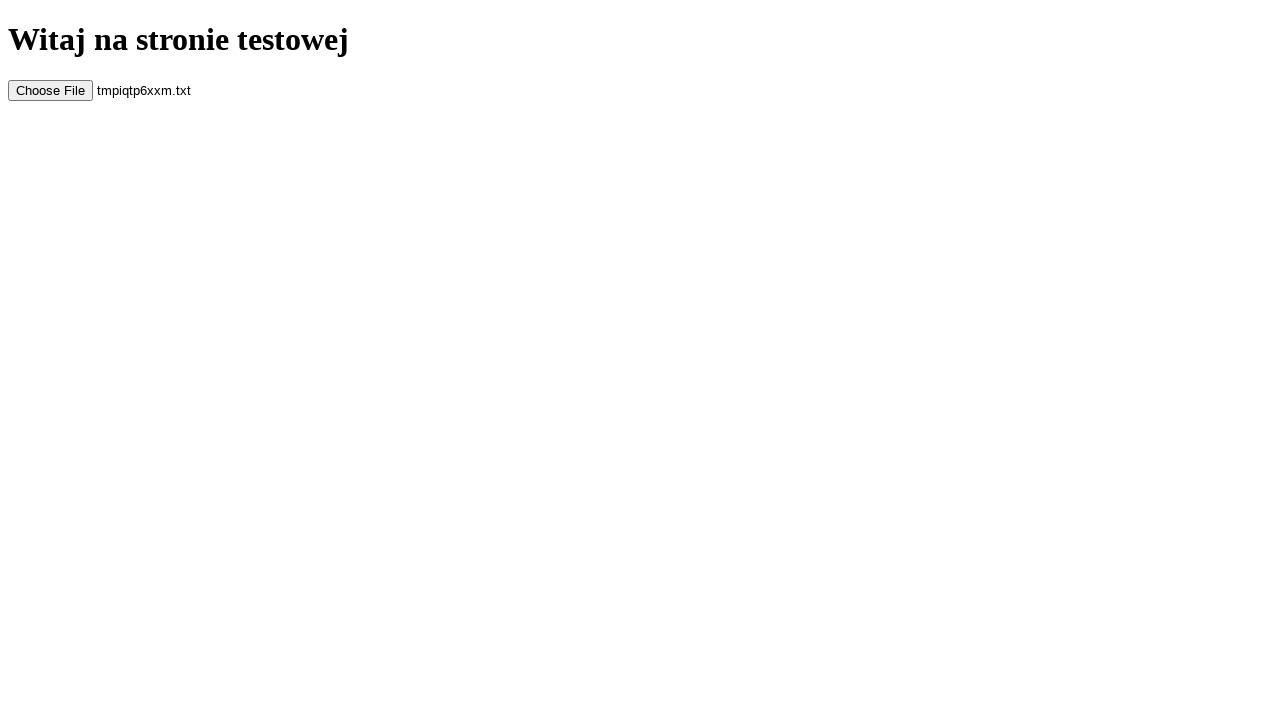